Unit test that searches for "pycon" on python.org and verifies the page title contains "Python" and search results are returned

Starting URL: http://www.python.org

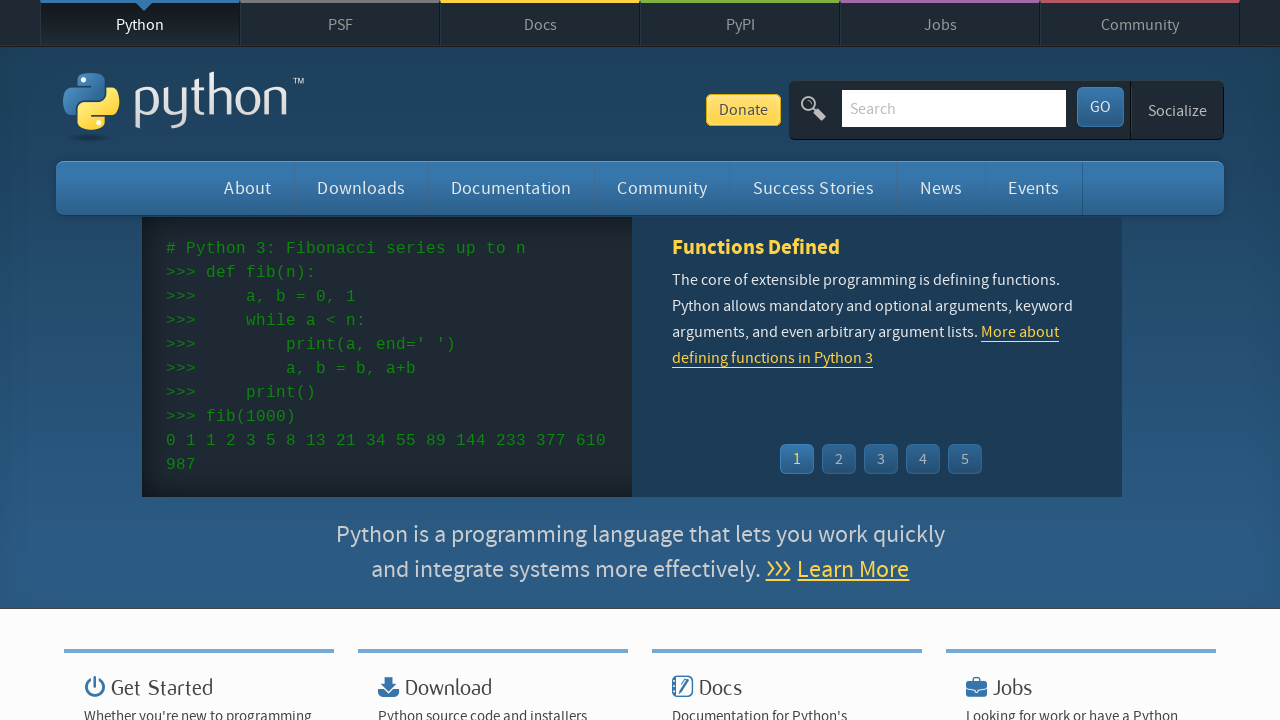

Verified page title contains 'Python'
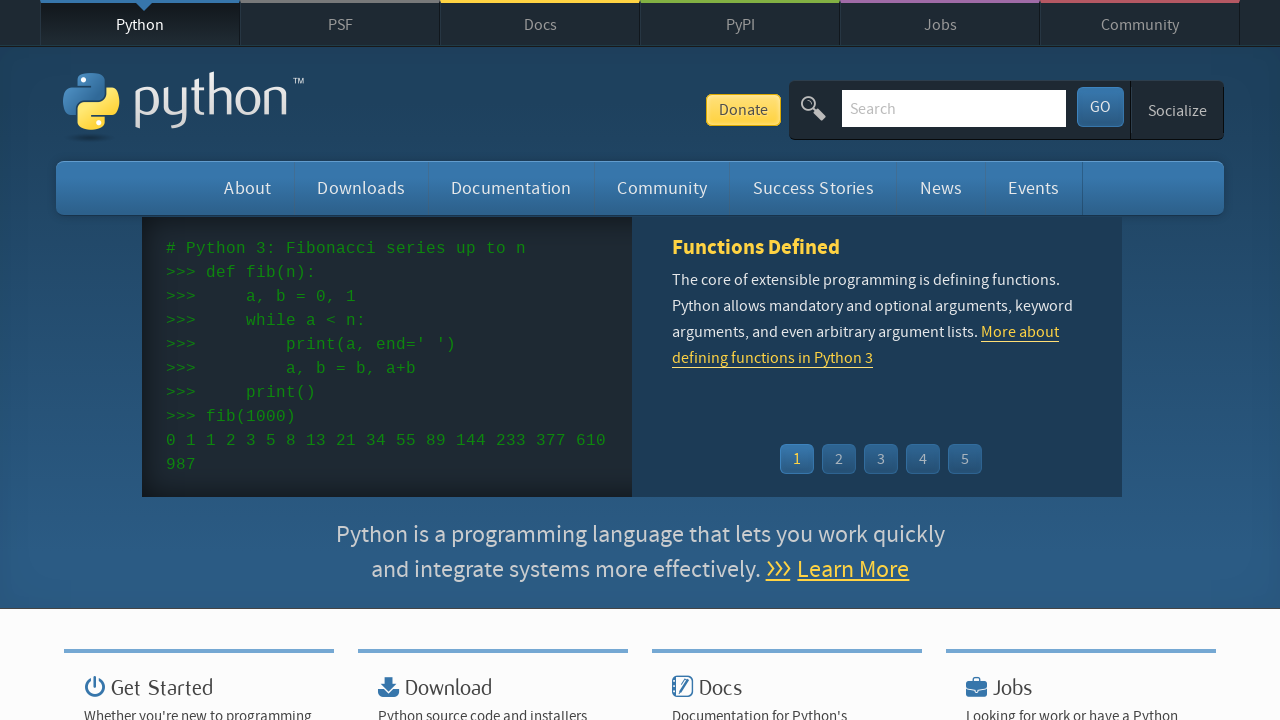

Filled search box with 'pycon' on input[name='q']
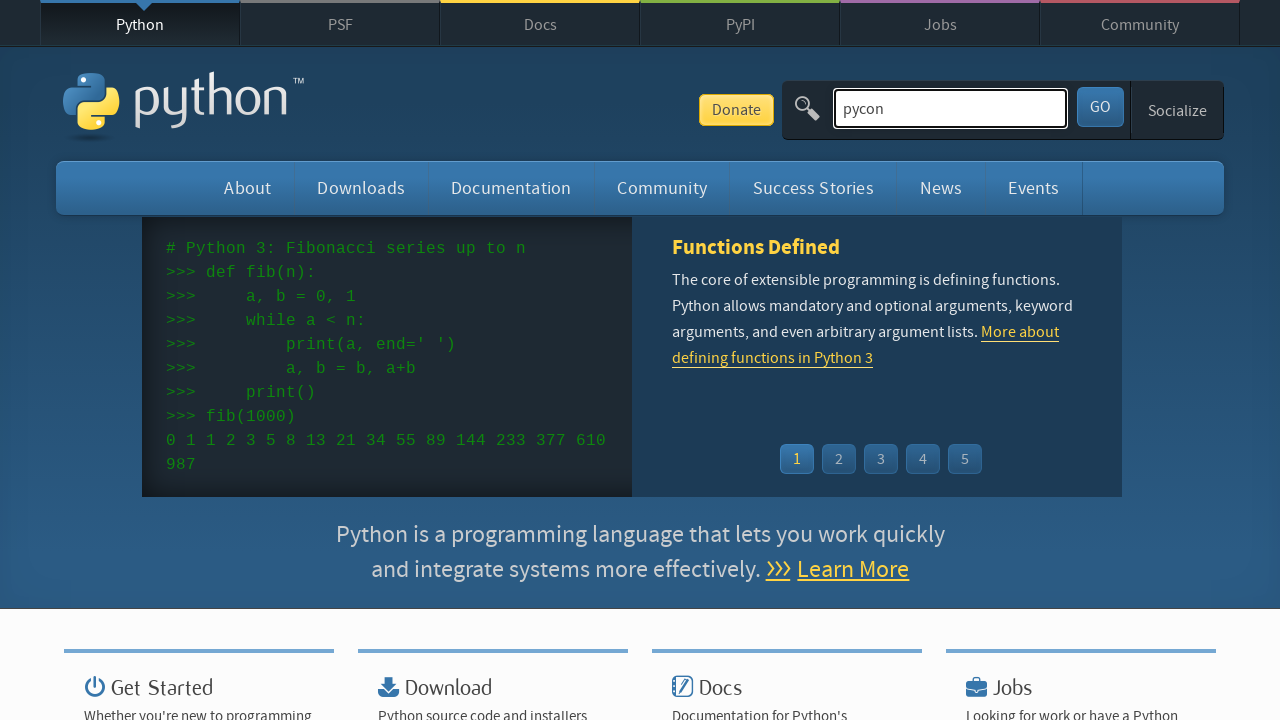

Pressed Enter to submit search for 'pycon' on input[name='q']
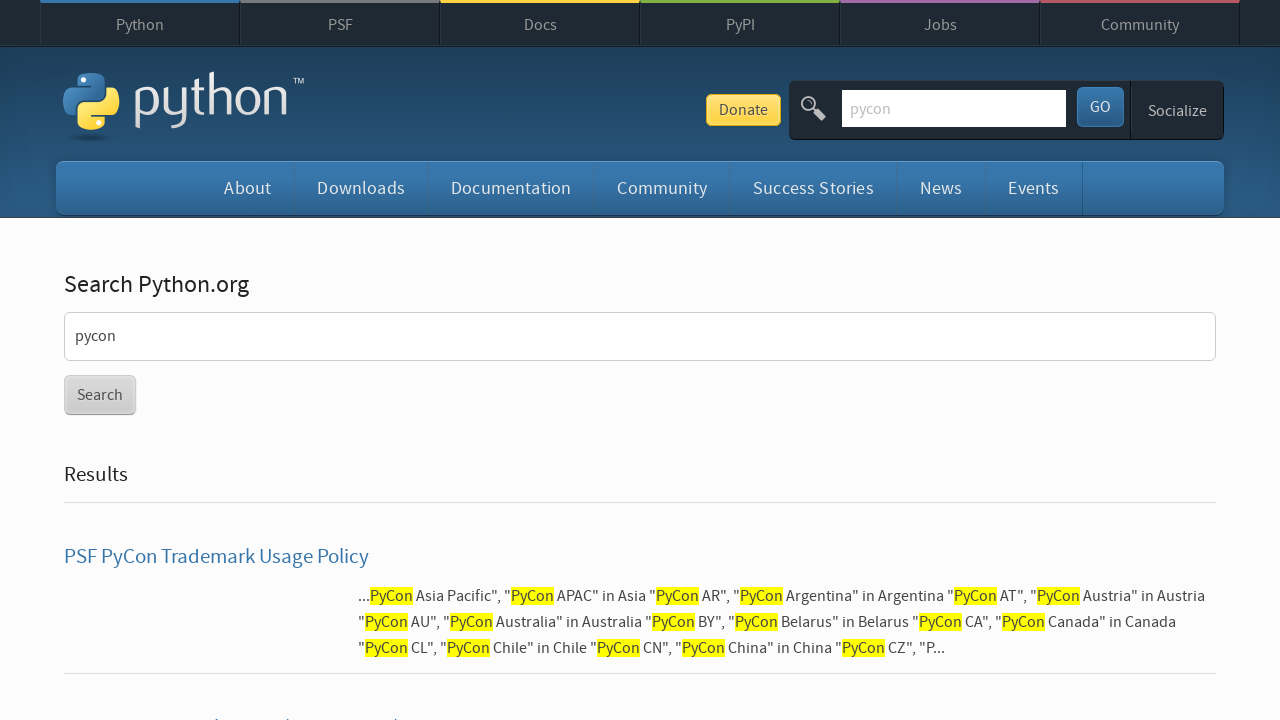

Verified search results were returned (no 'No results found' message)
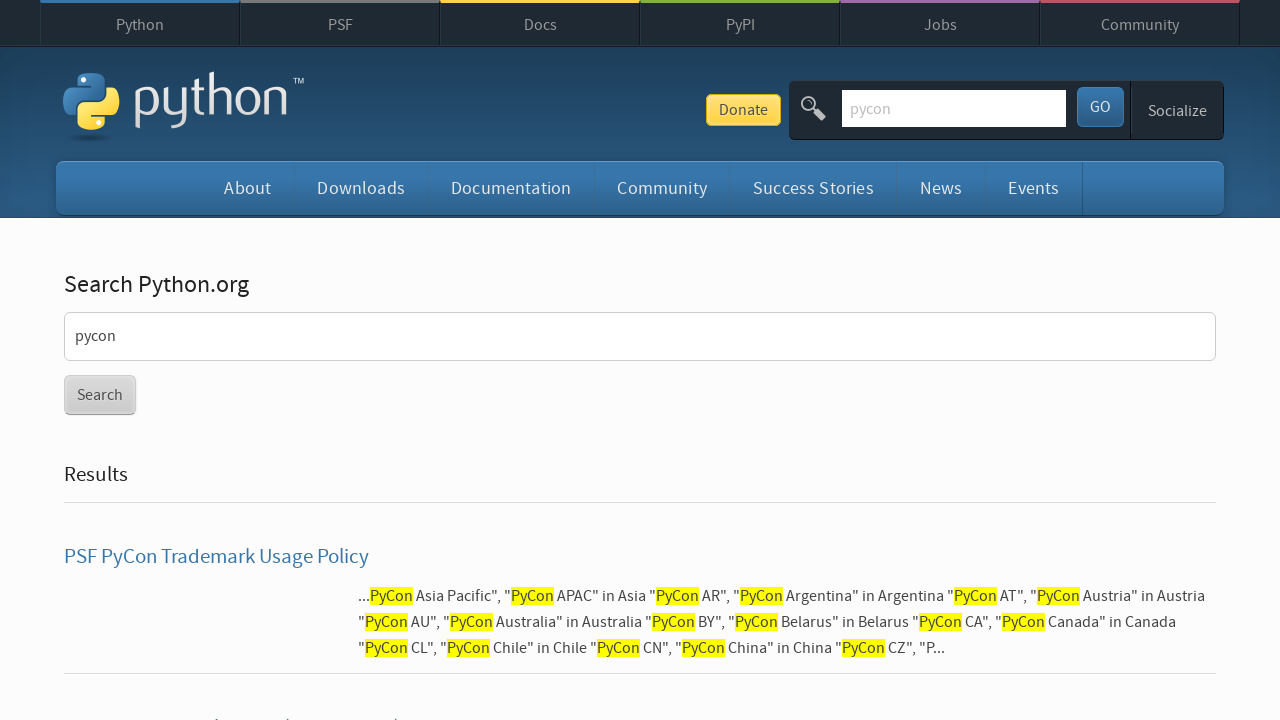

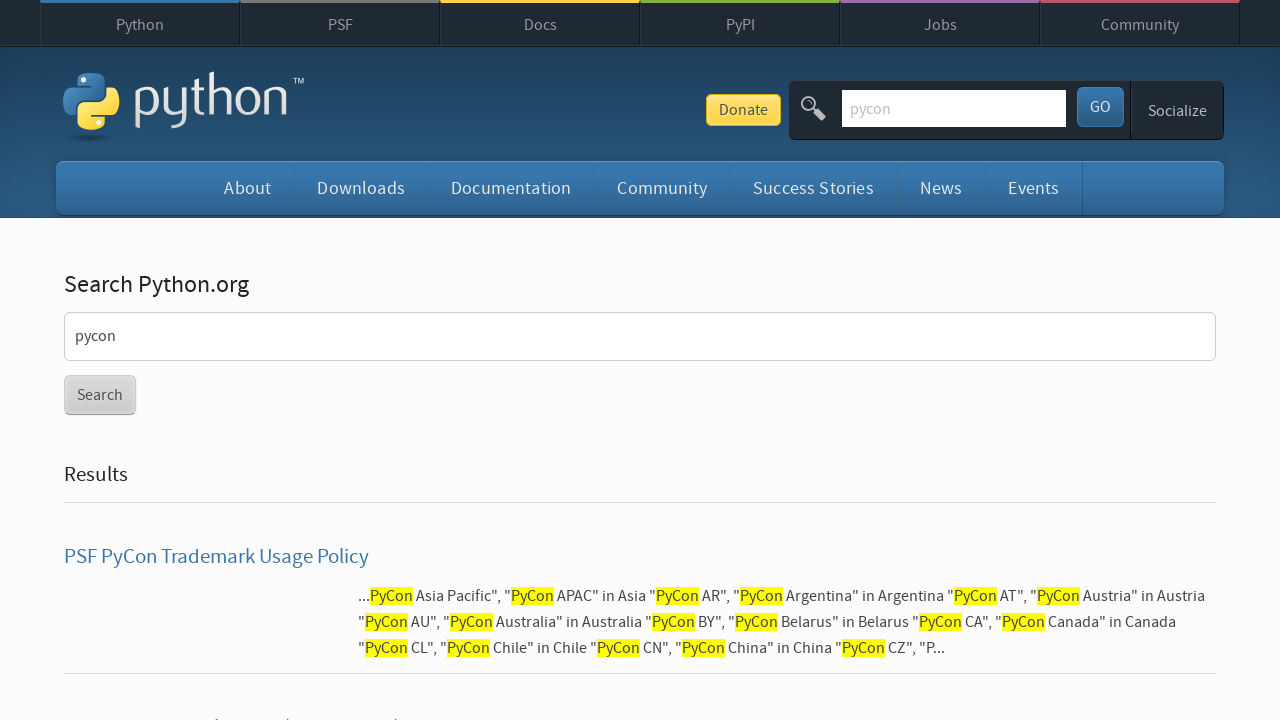